Tests dropdown selection functionality by selecting options using different methods (visible text, value, and index)

Starting URL: https://rahulshettyacademy.com/AutomationPractice/

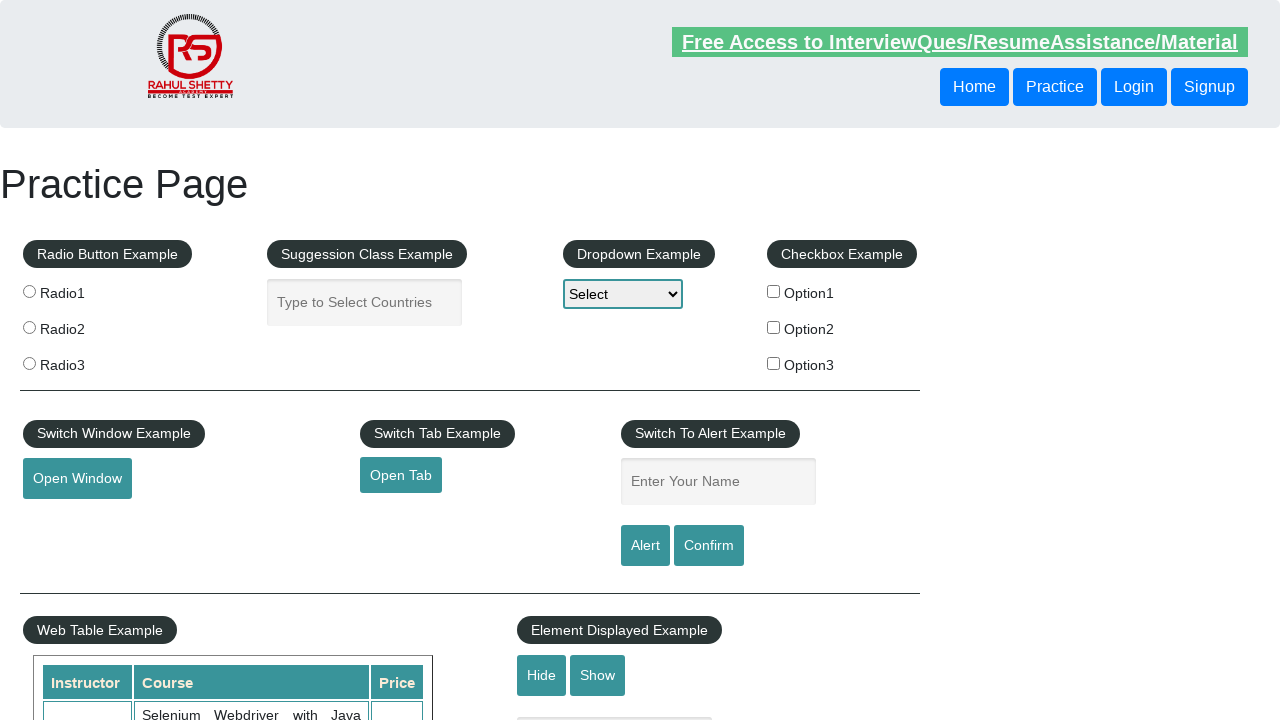

Clicked dropdown to open it at (623, 294) on #dropdown-class-example
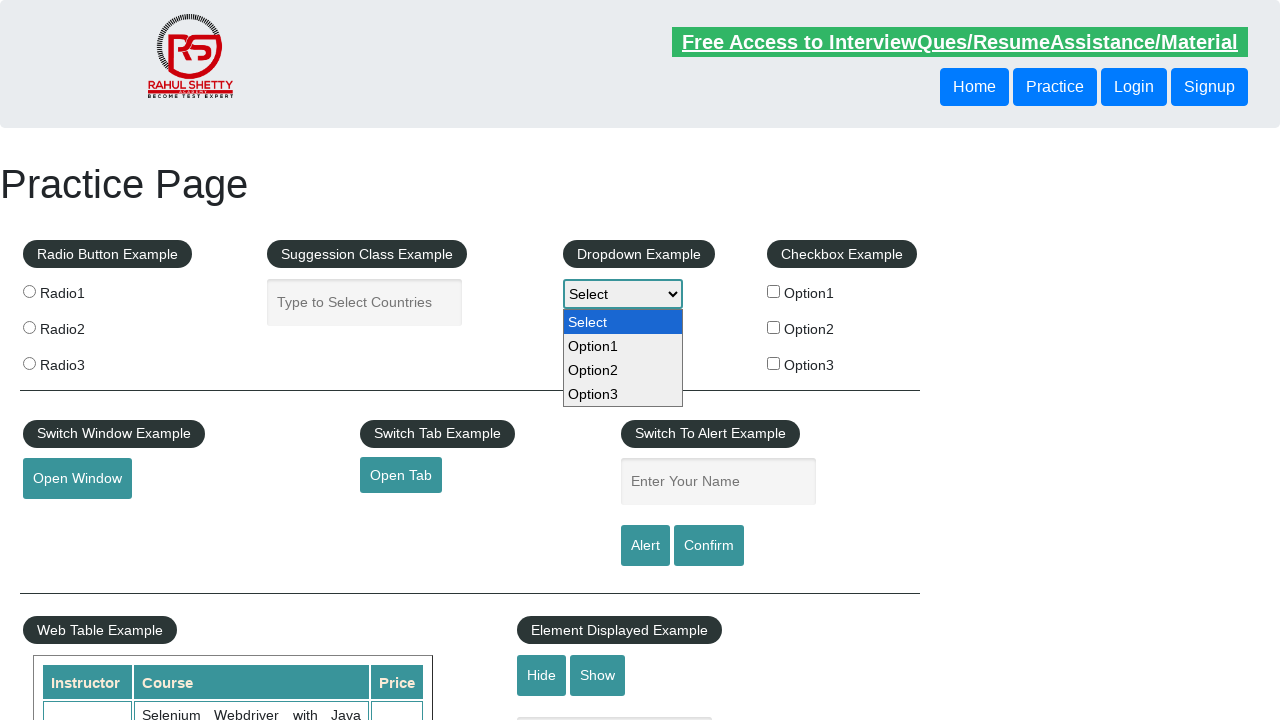

Selected Option2 by visible text on #dropdown-class-example
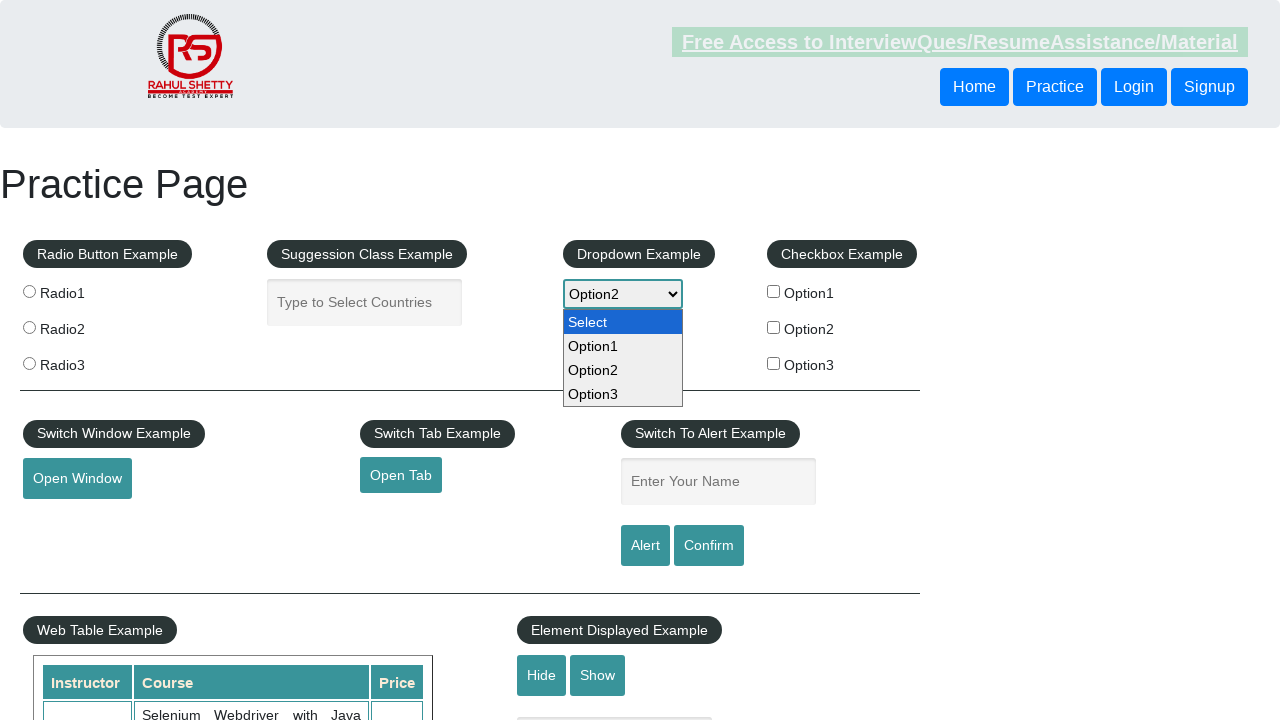

Clicked dropdown to open it again at (623, 294) on #dropdown-class-example
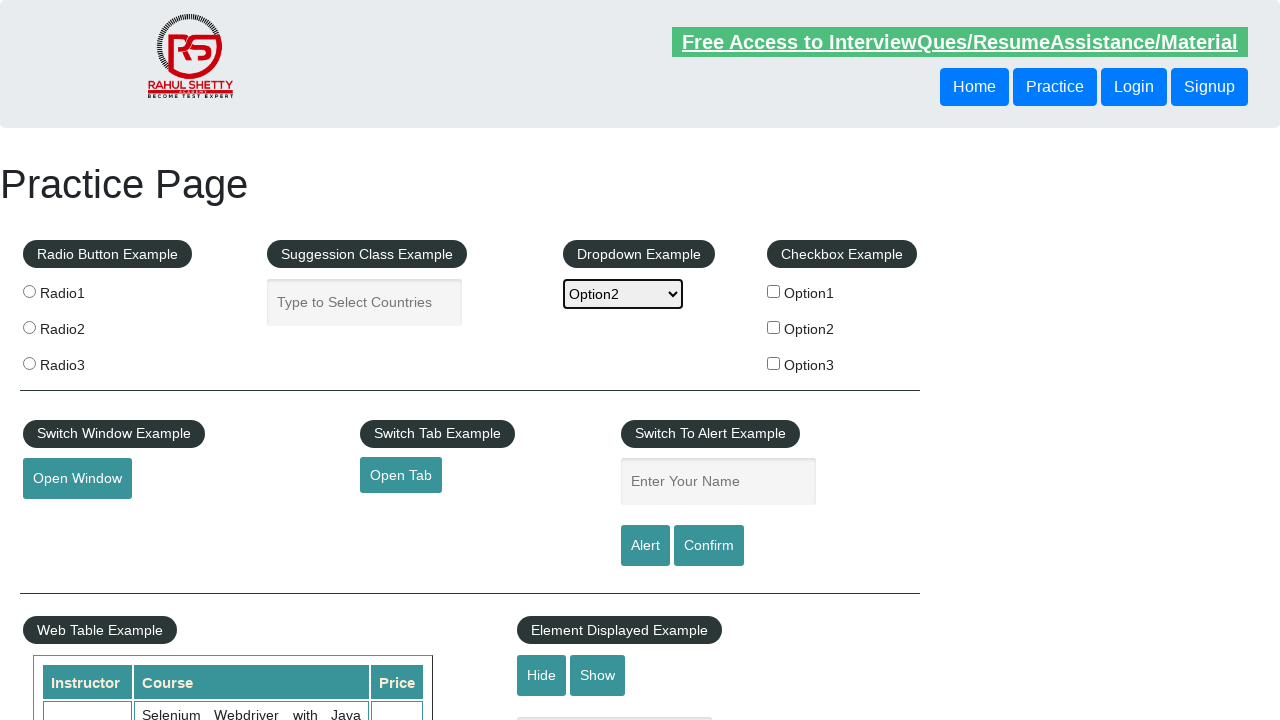

Selected option1 by value on #dropdown-class-example
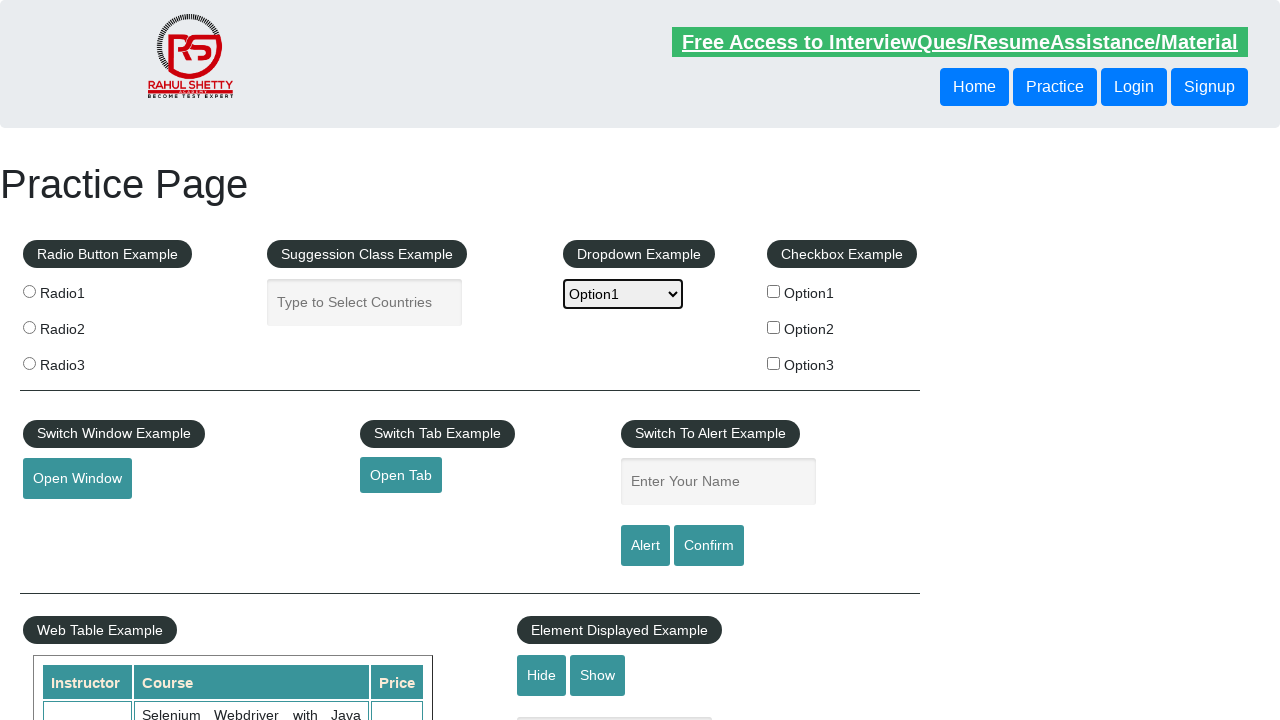

Clicked dropdown to open it again at (623, 294) on #dropdown-class-example
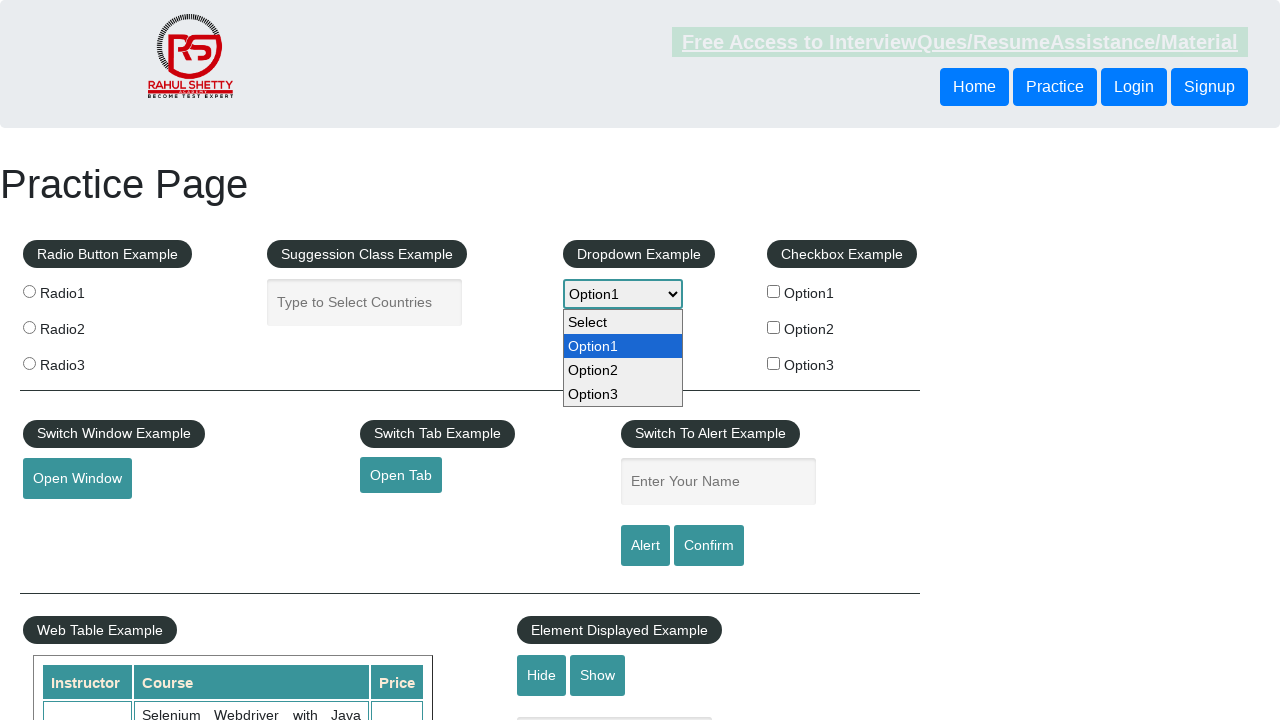

Selected option at index 3 (Option3) on #dropdown-class-example
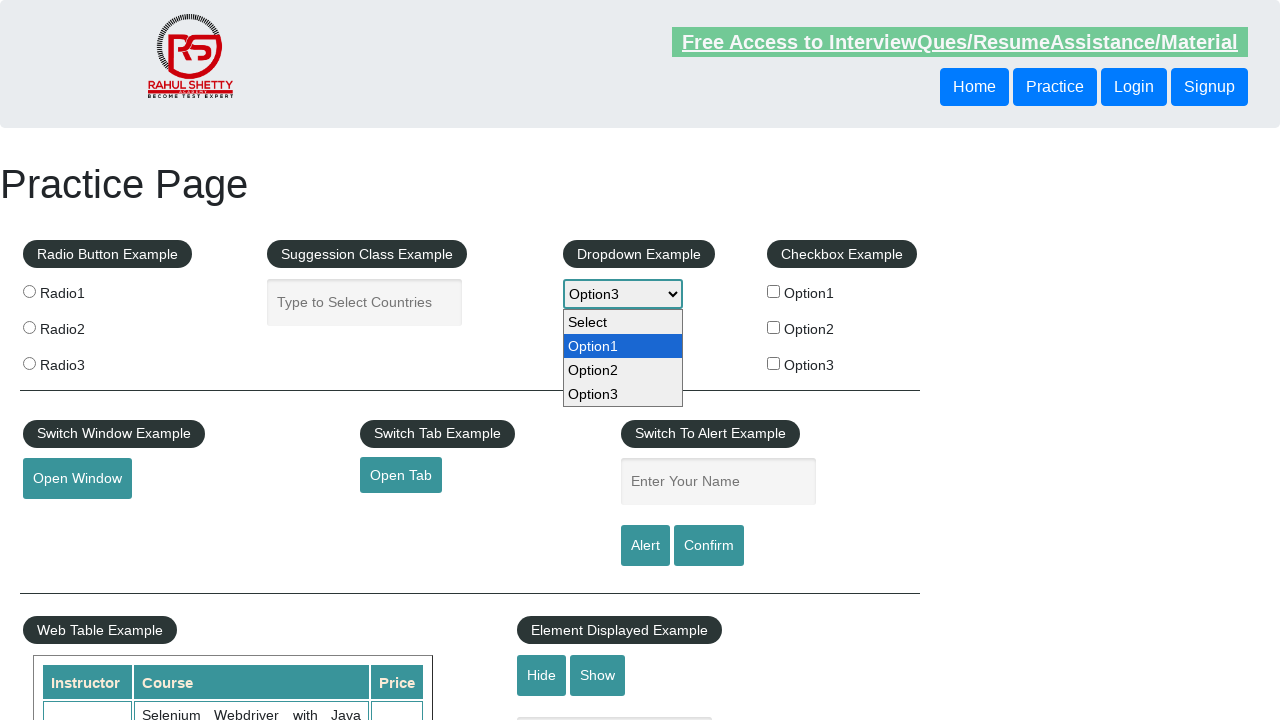

Retrieved selected option value: option3
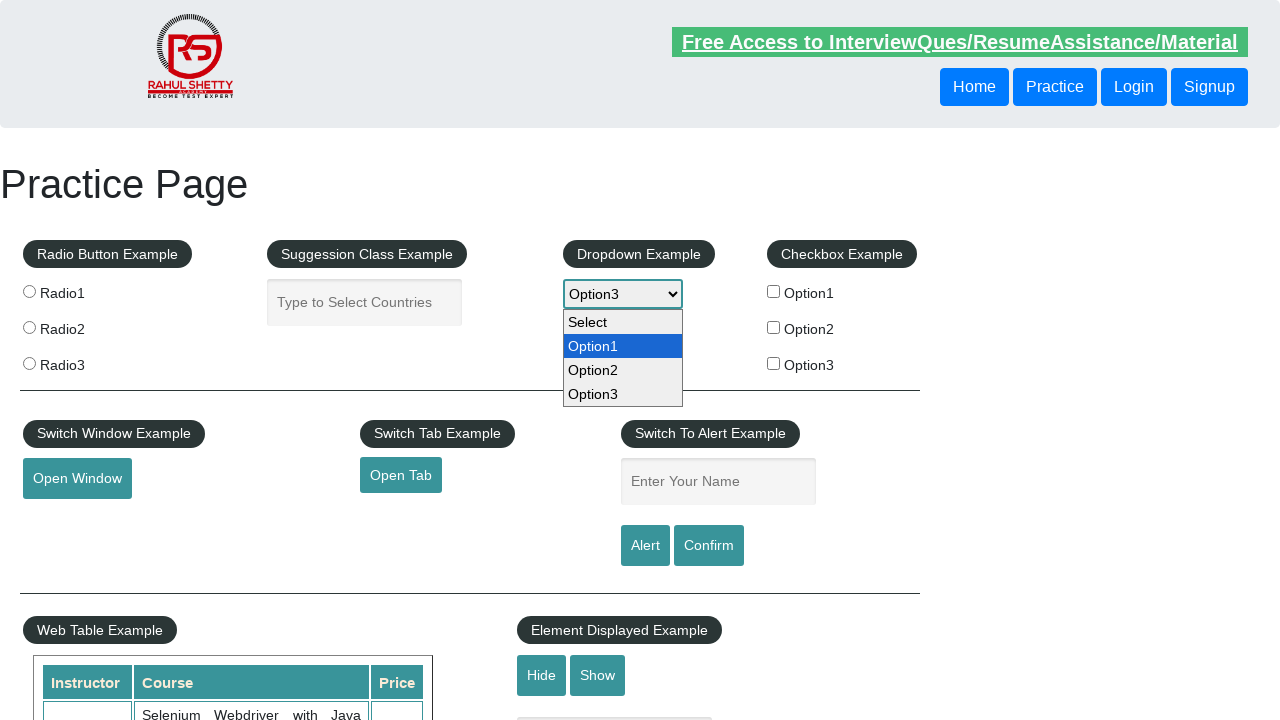

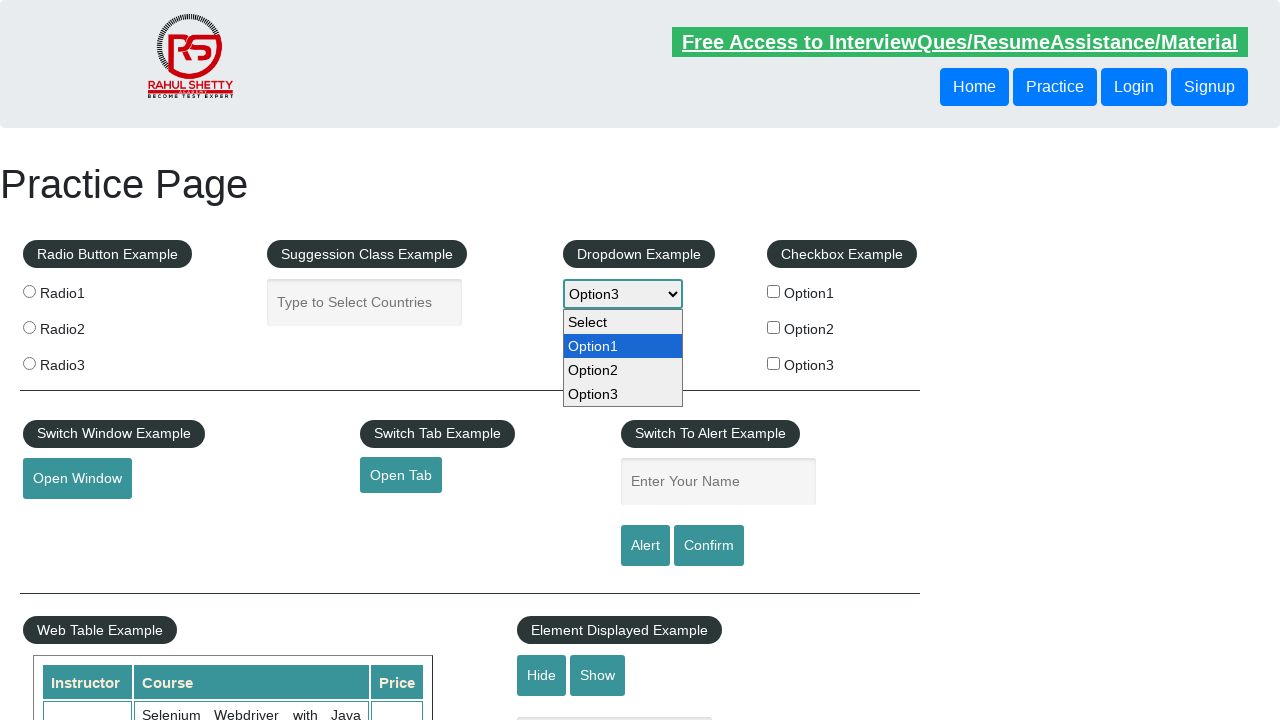